Navigates through American Motocross results website, finds race result links and official results links to verify they are accessible

Starting URL: https://americanmotocrossresults.com/events.html

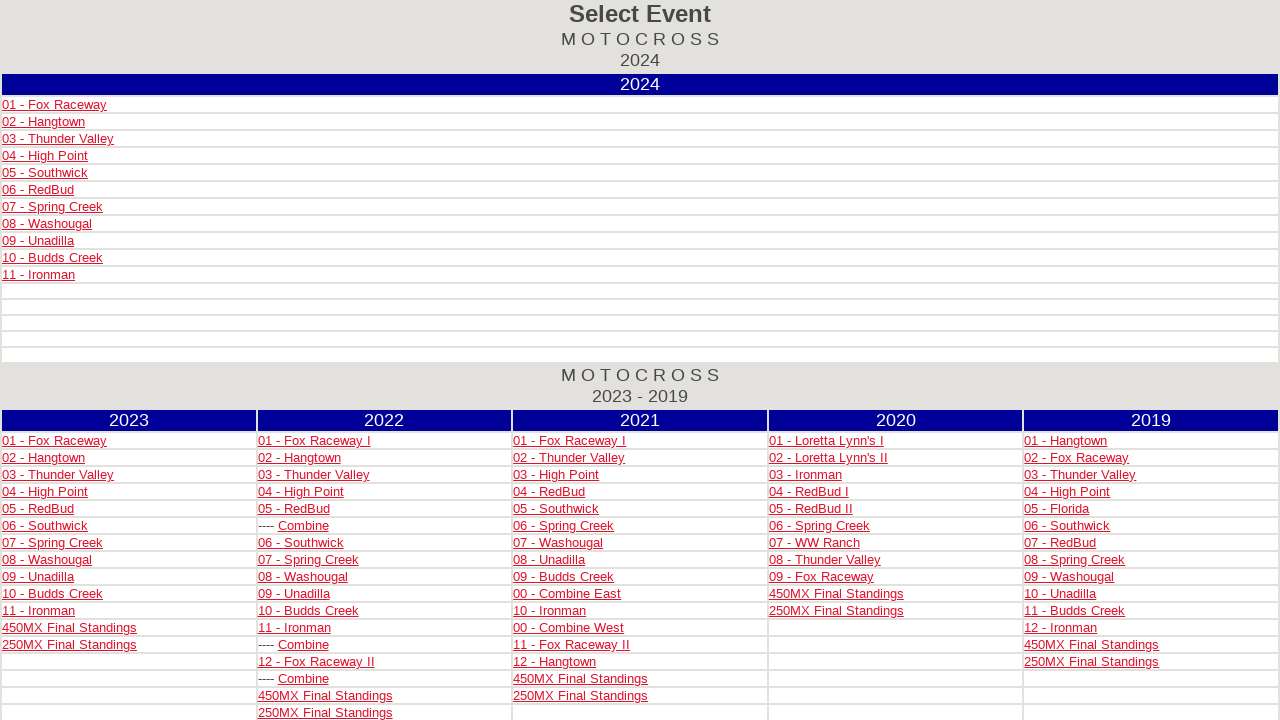

Waited for anchor elements to load on events page
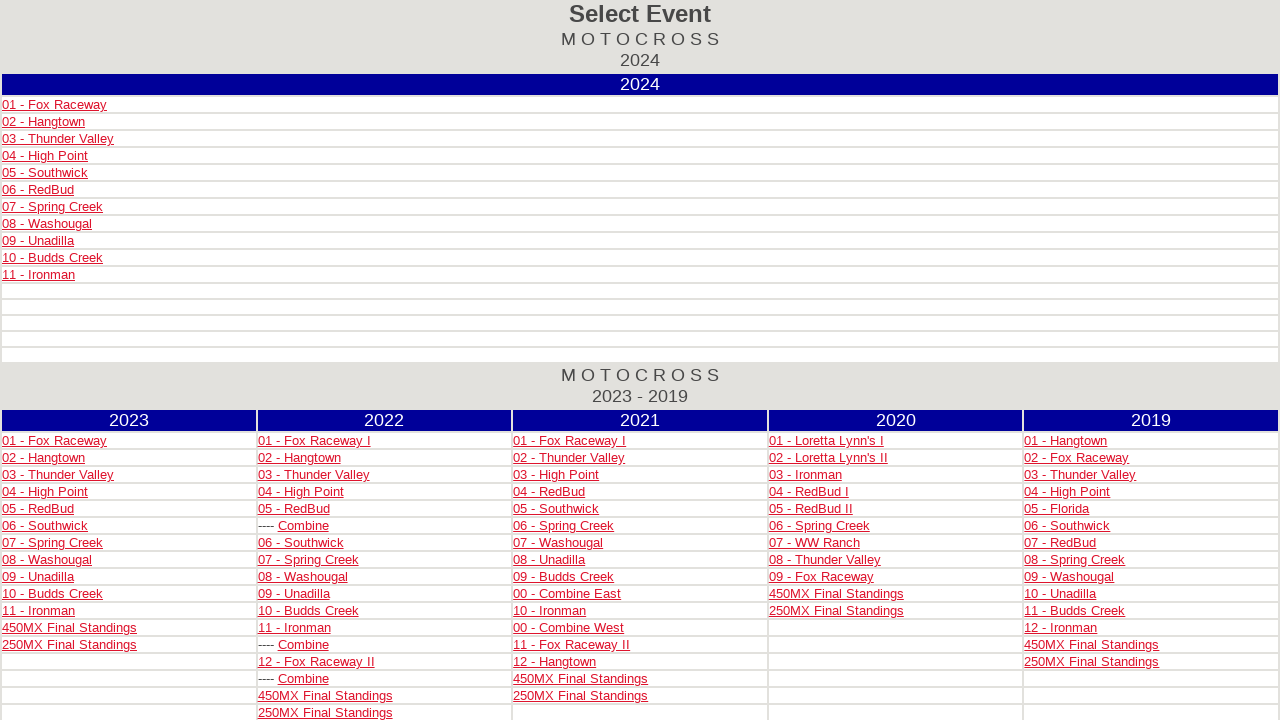

Retrieved all anchor elements from page
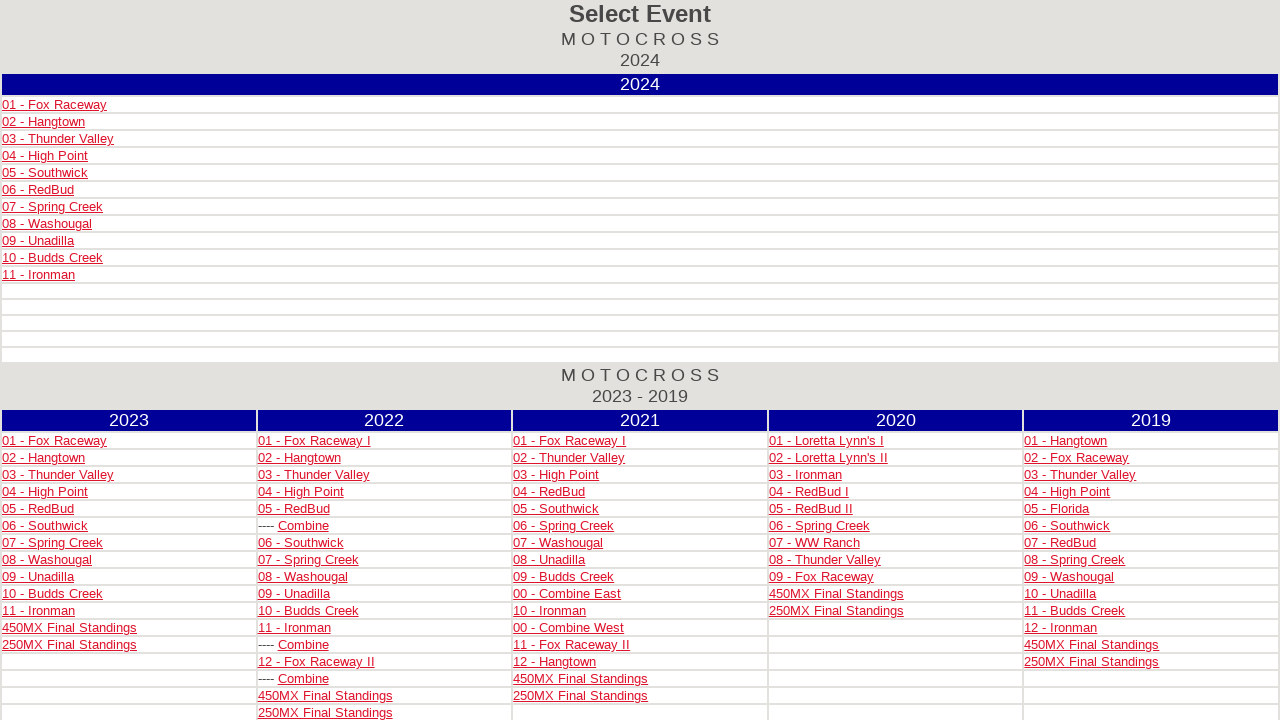

Parsed links and found 10 race result links and 0 final standings links
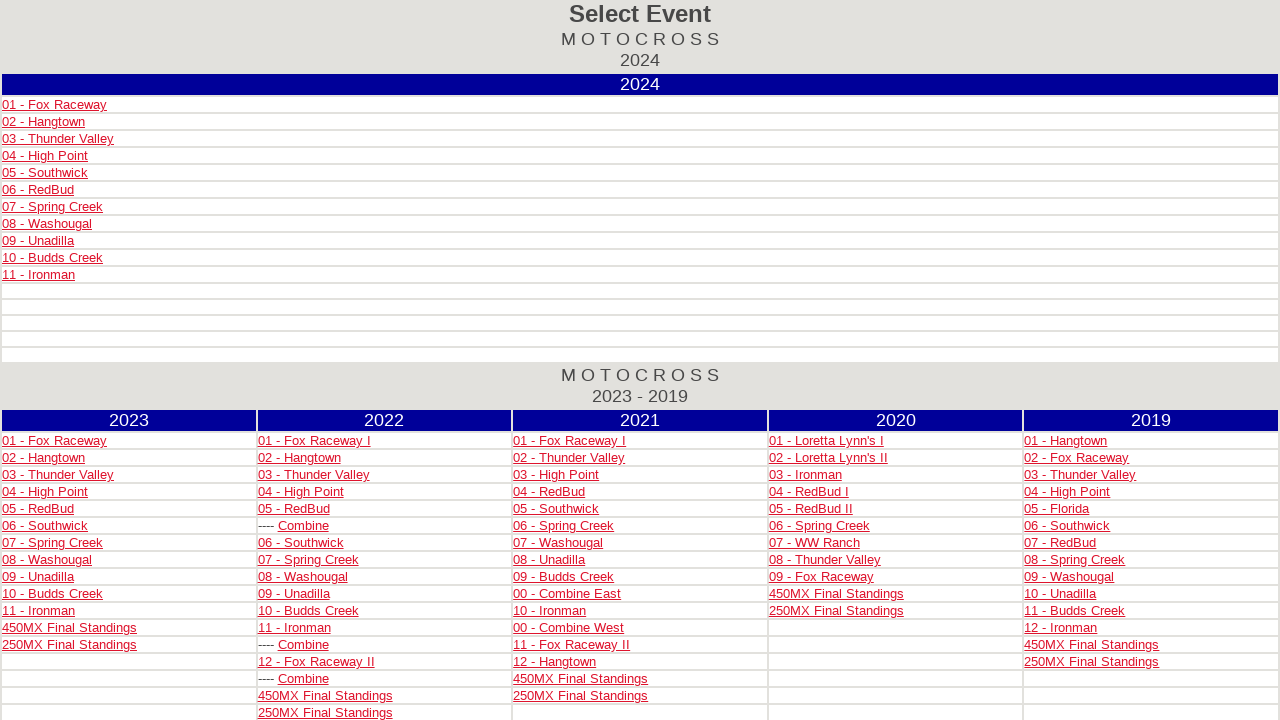

Navigated to first race result link: https://americanmotocrossresults.com/2024/index.html?EventID=M2405
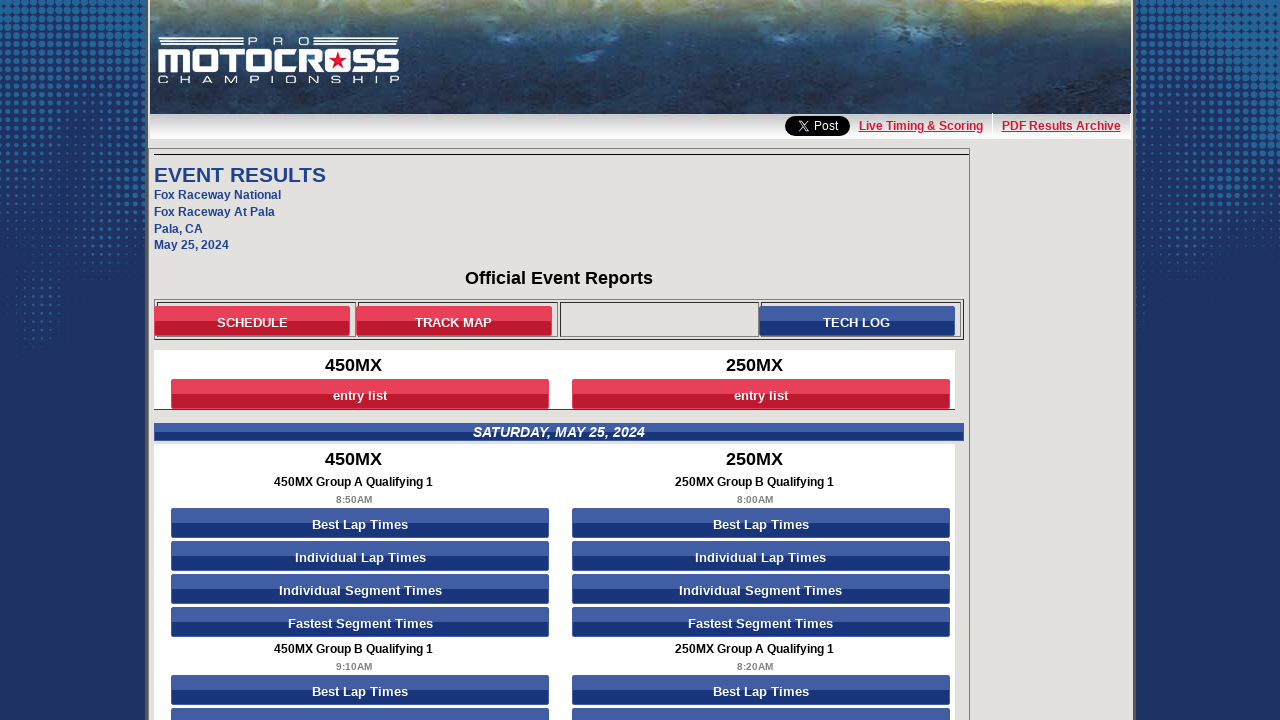

Waited for race result page to fully load
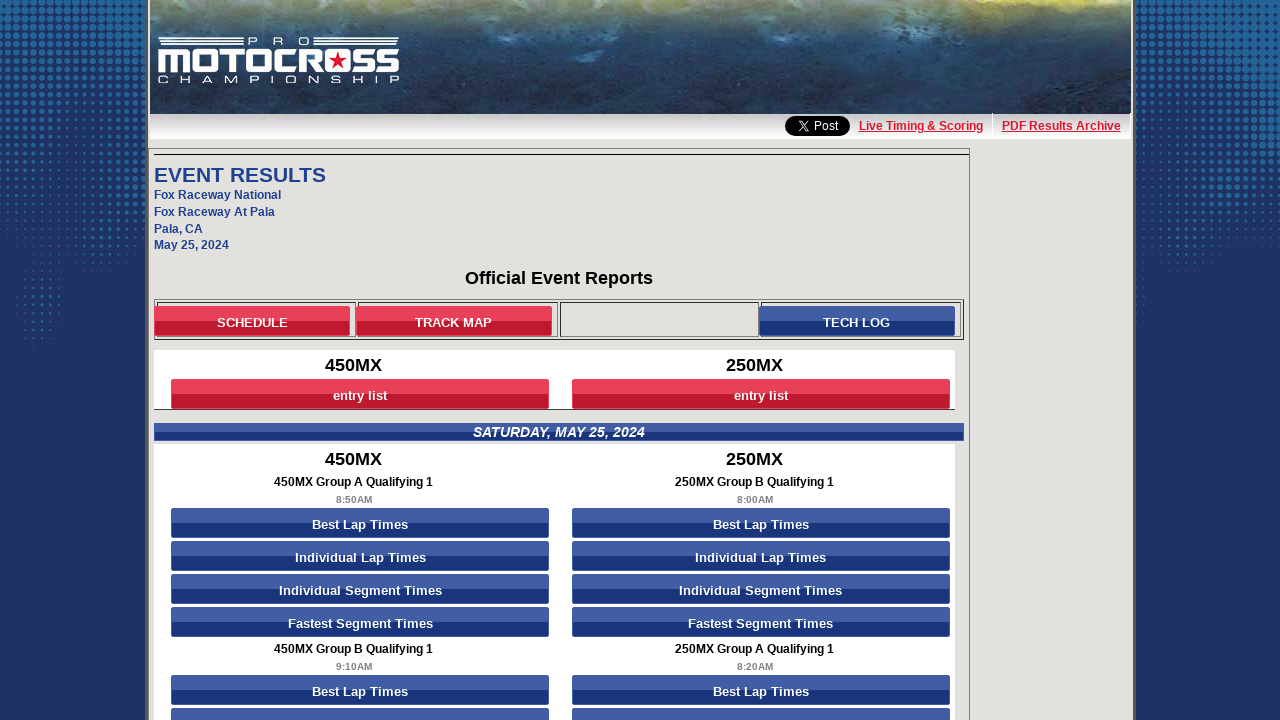

Navigated back to main events page
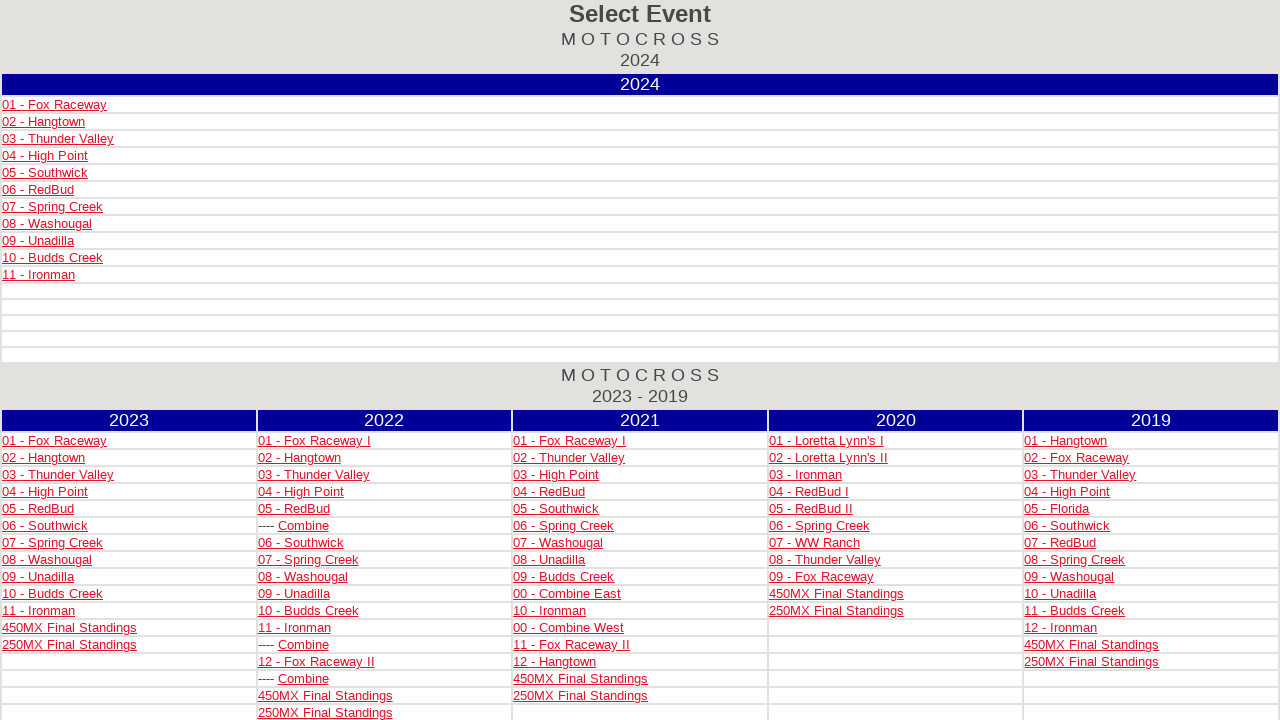

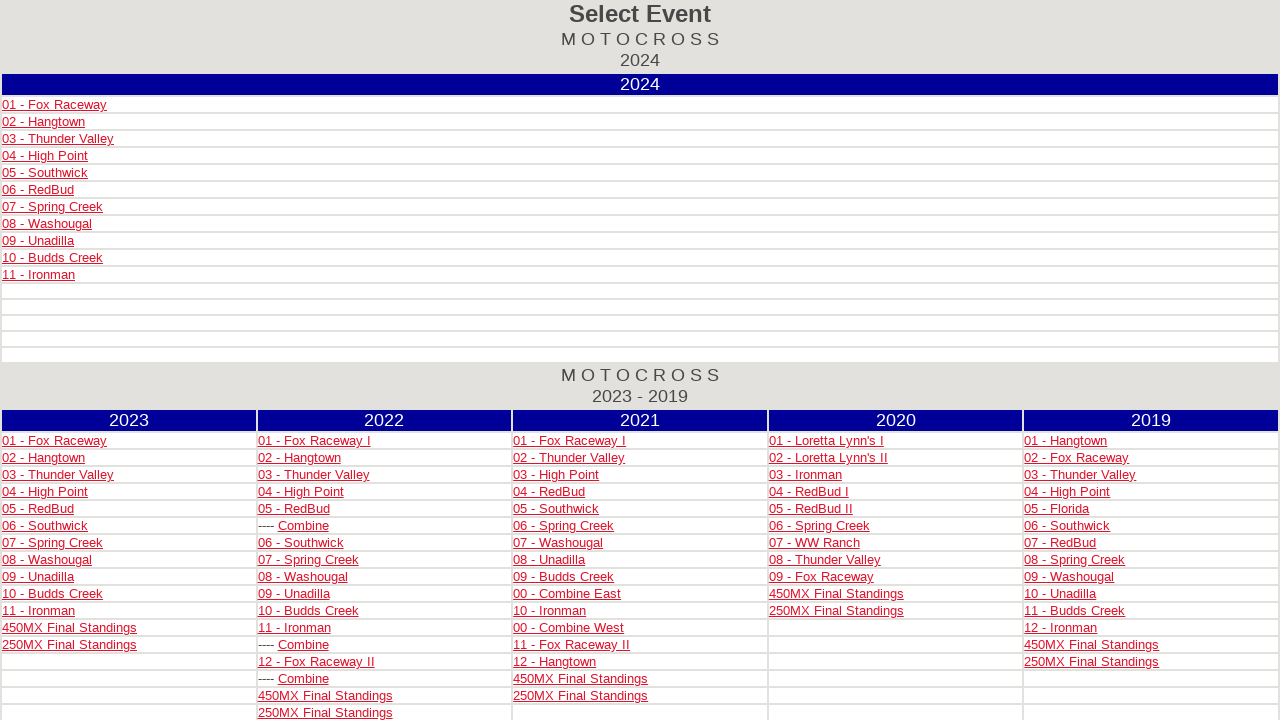